Tests clicking a series of initially disabled buttons as they become enabled

Starting URL: https://testpages.eviltester.com/styled/dynamic-buttons-disabled.html

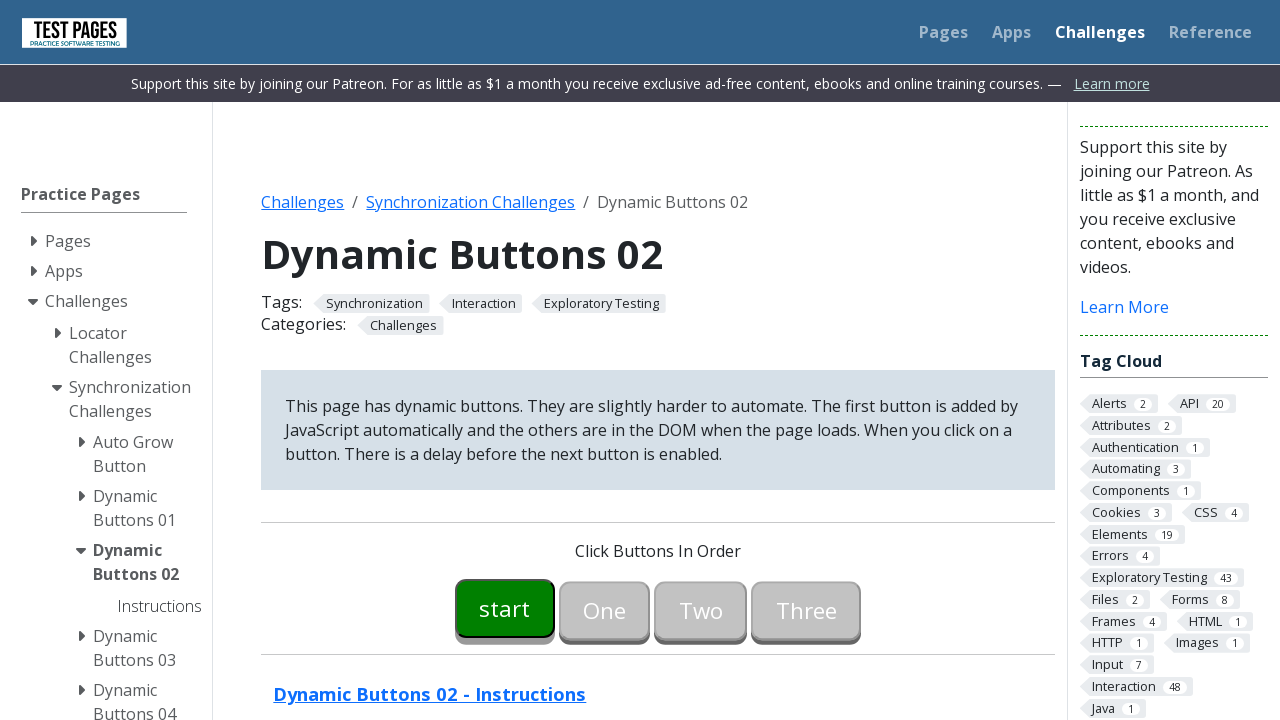

Waited for button00 to become enabled
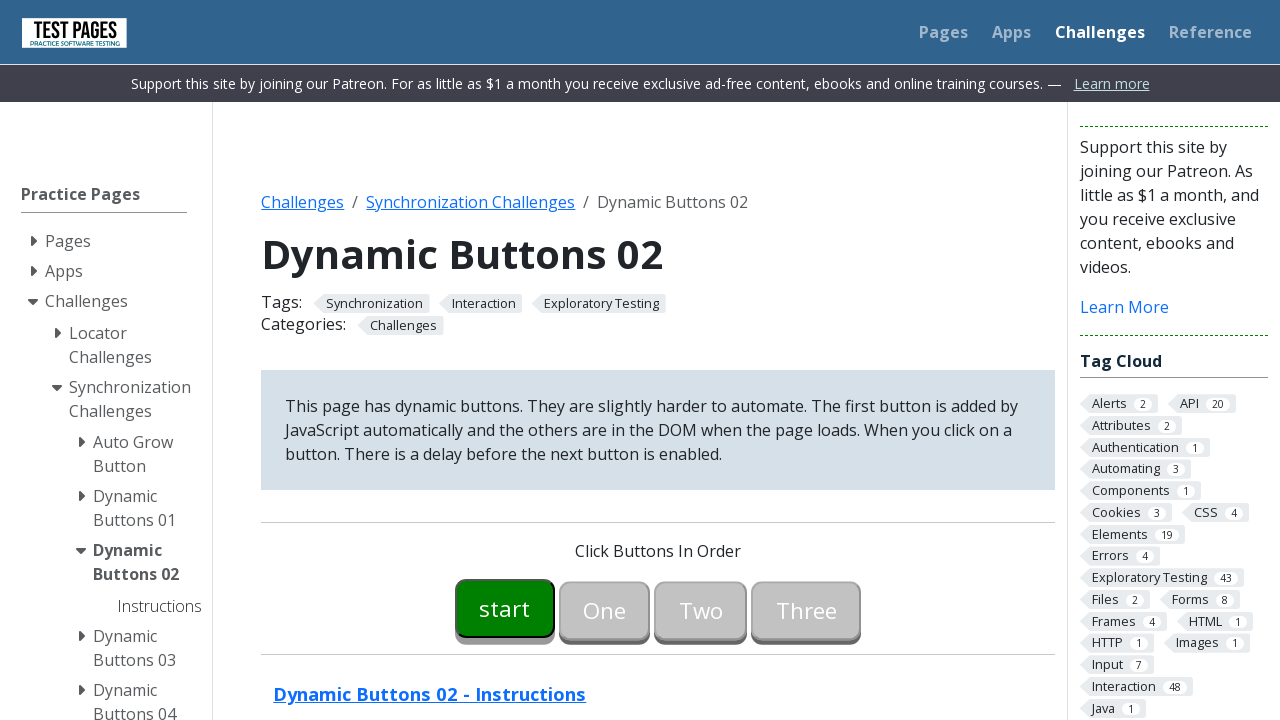

Clicked button00 at (505, 608) on #button00
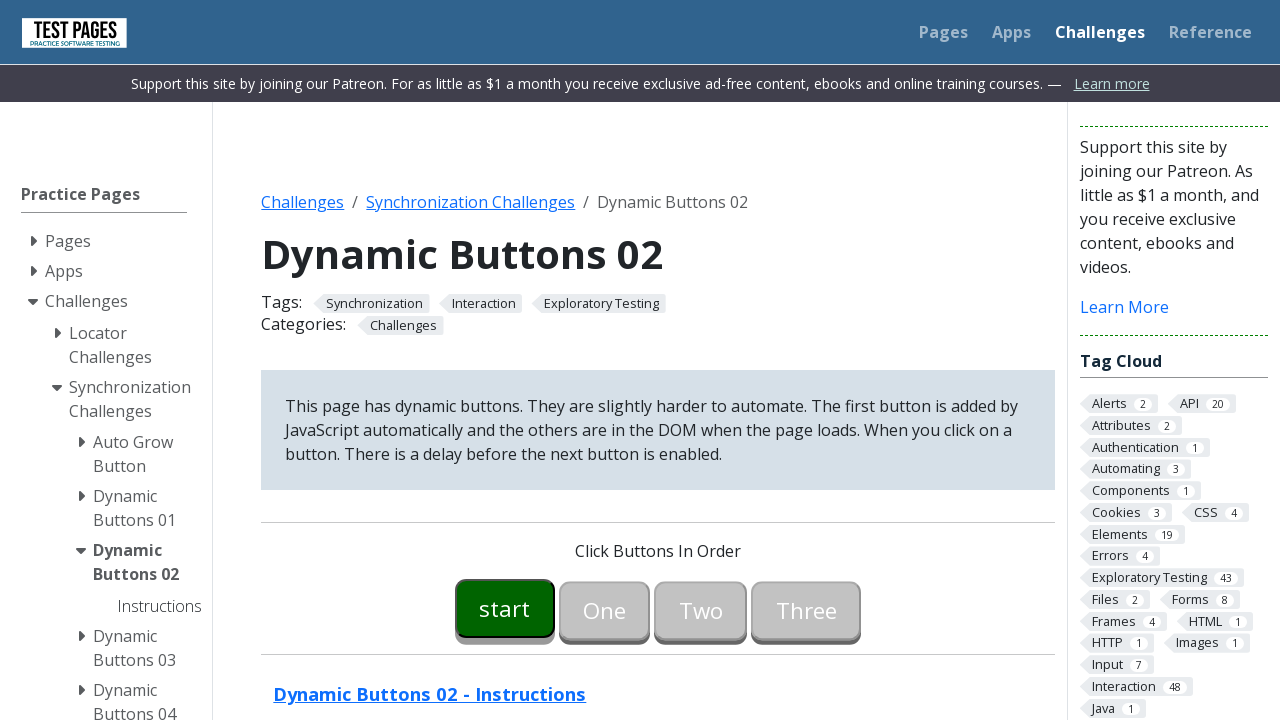

Waited for button01 to become enabled
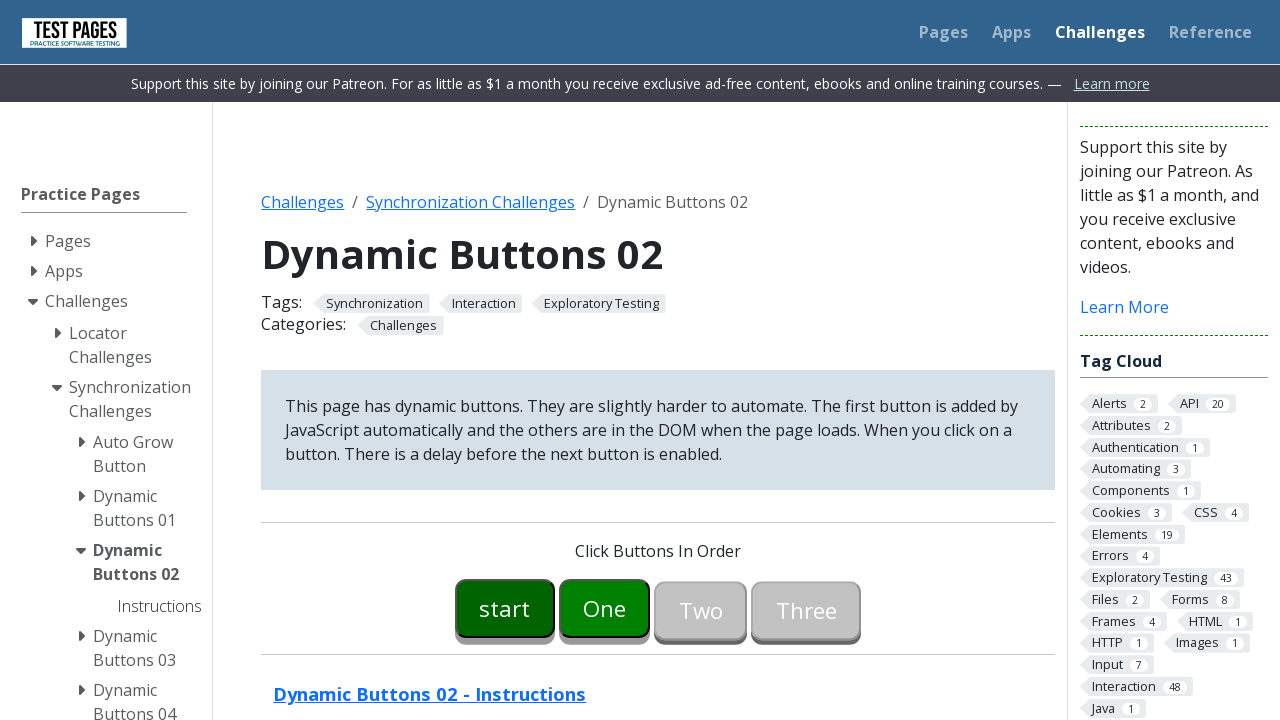

Clicked button01 at (605, 608) on #button01
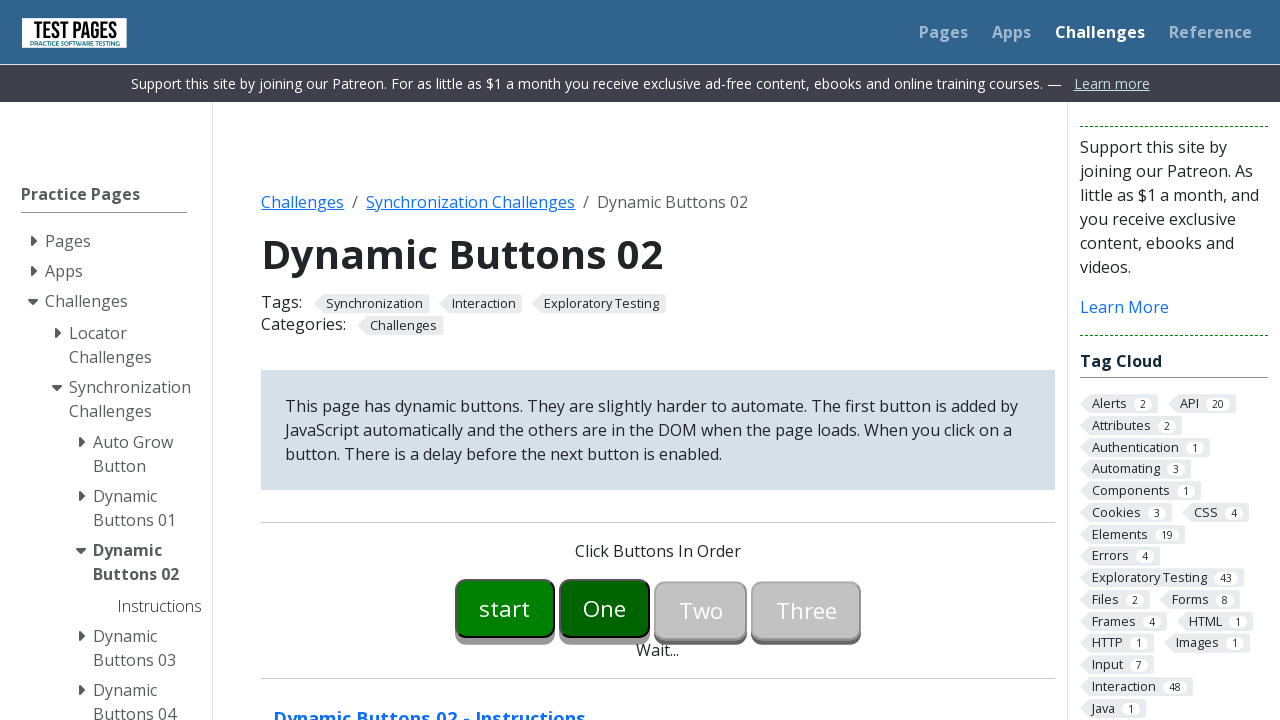

Waited for button02 to become enabled
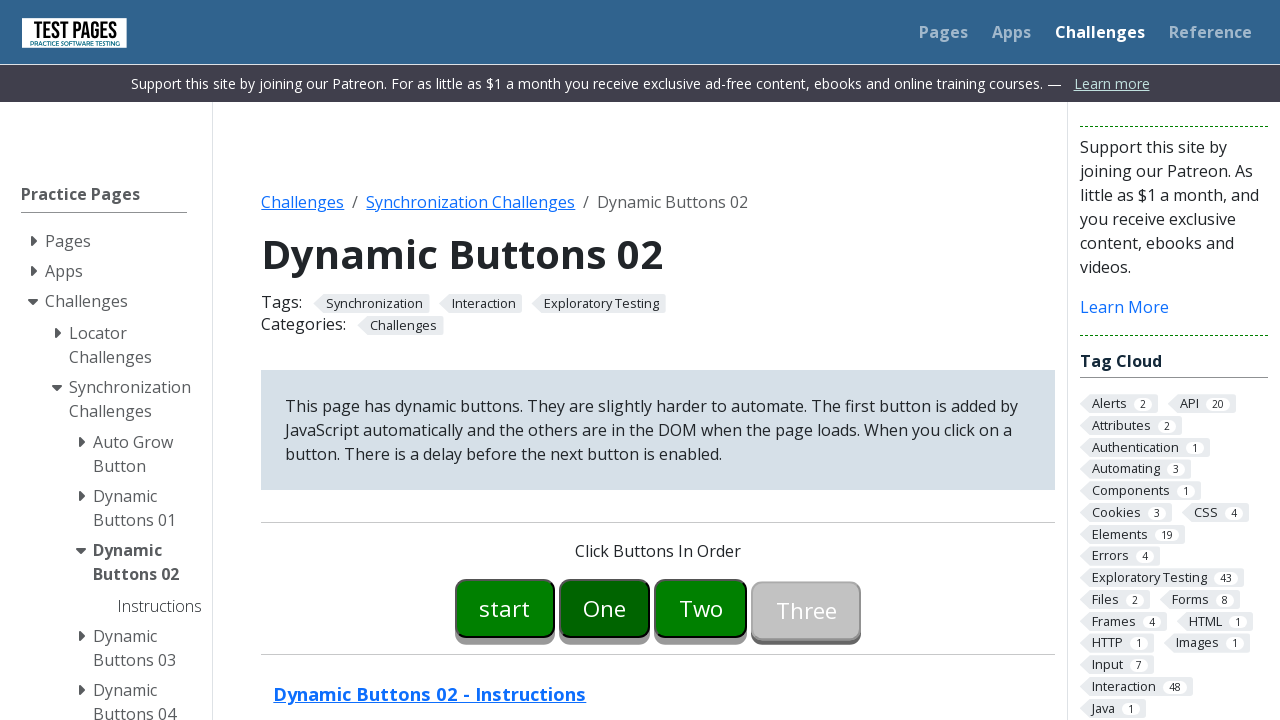

Clicked button02 at (701, 608) on #button02
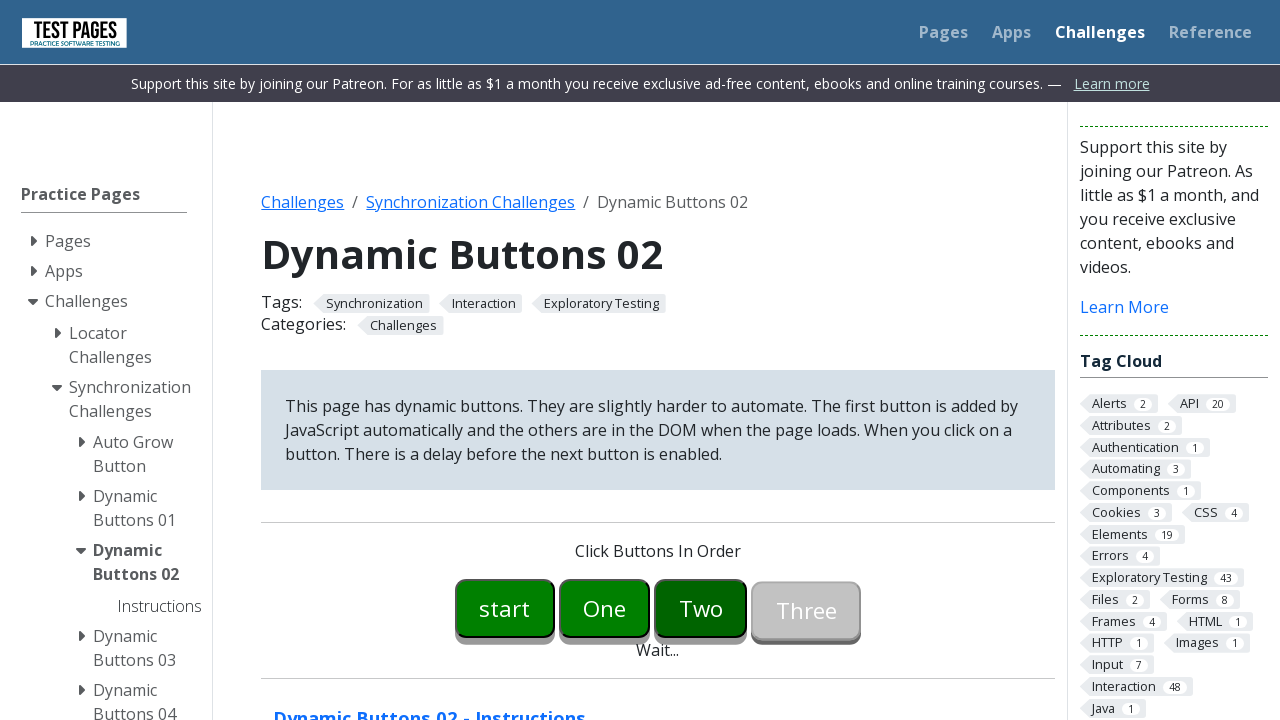

Waited for button03 to become enabled
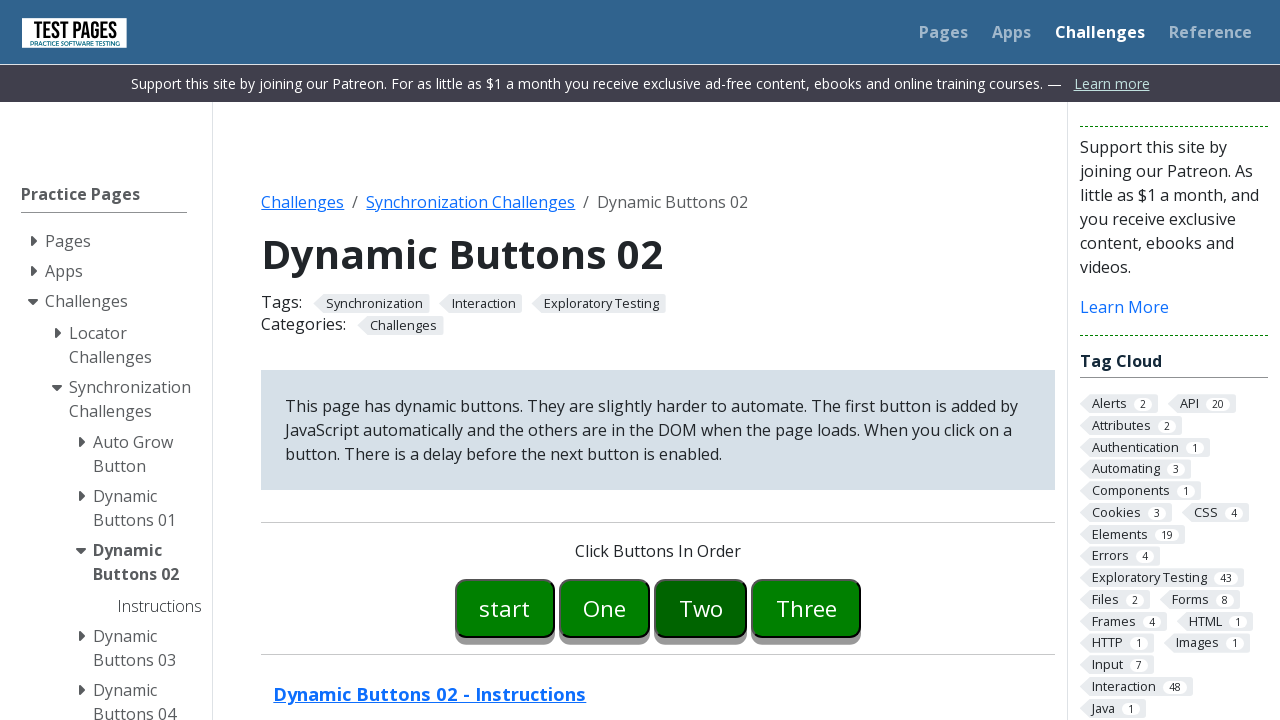

Clicked button03 at (806, 608) on #button03
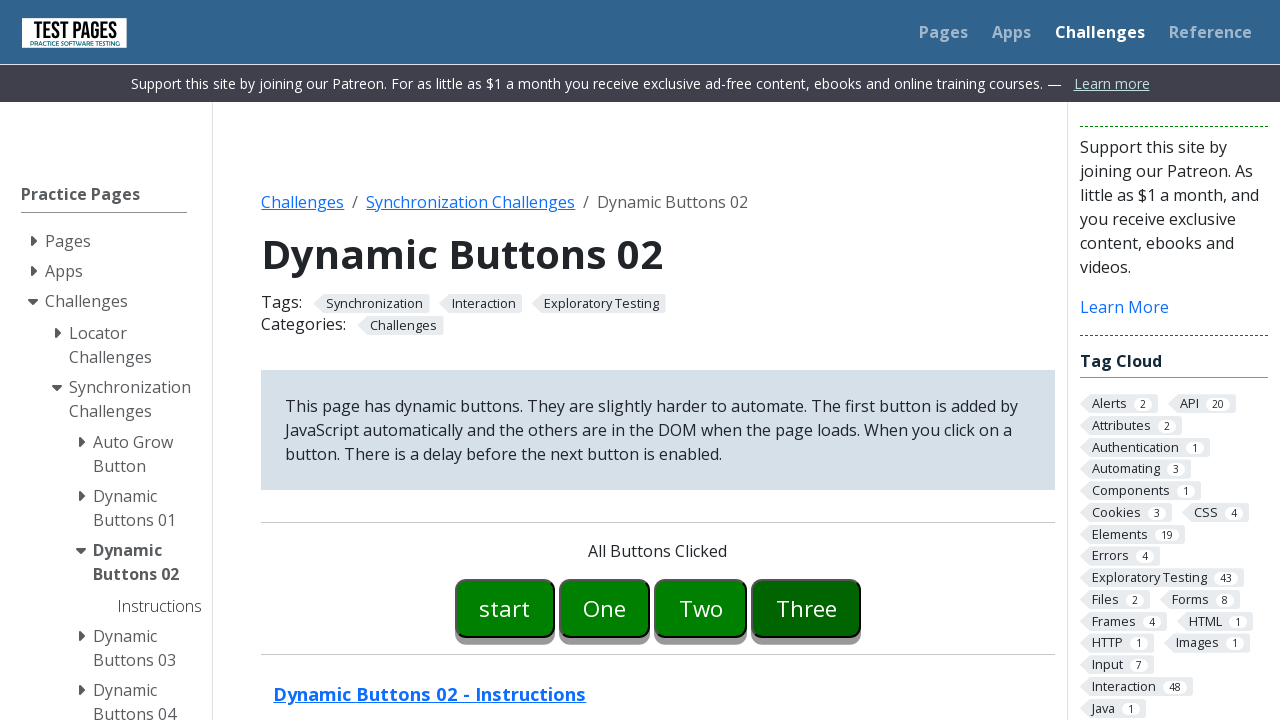

All buttons clicked message appeared
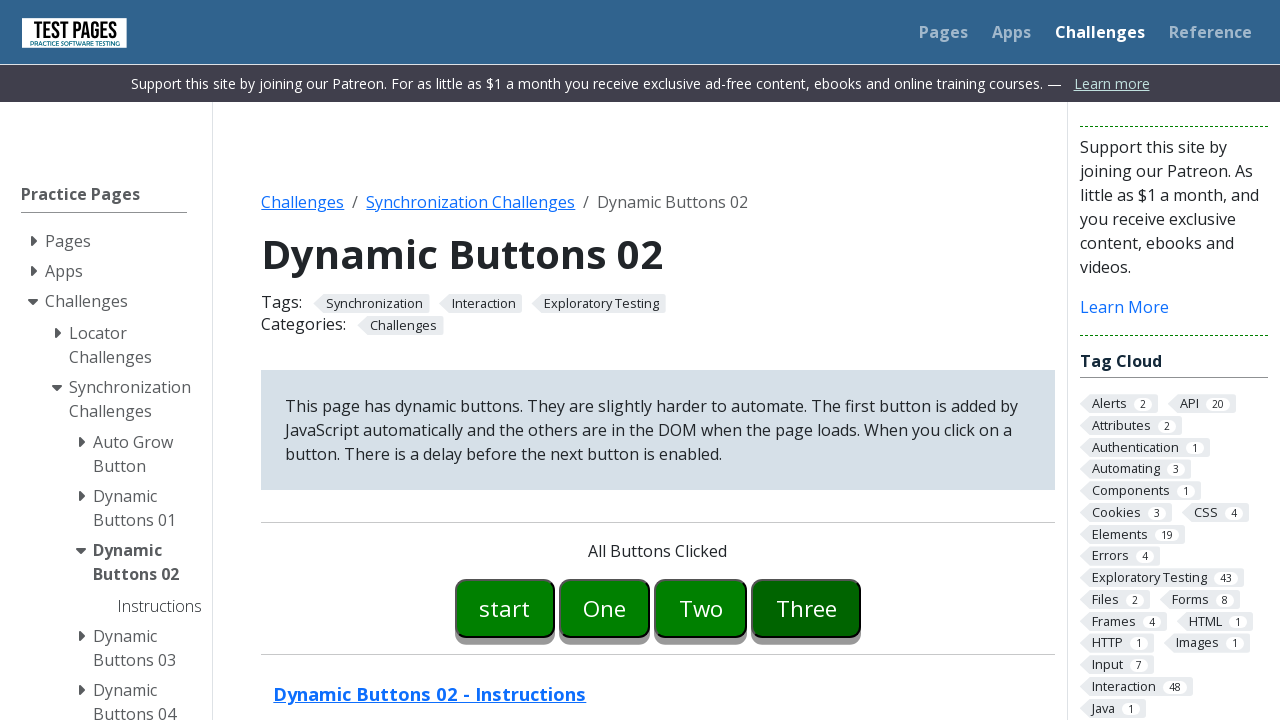

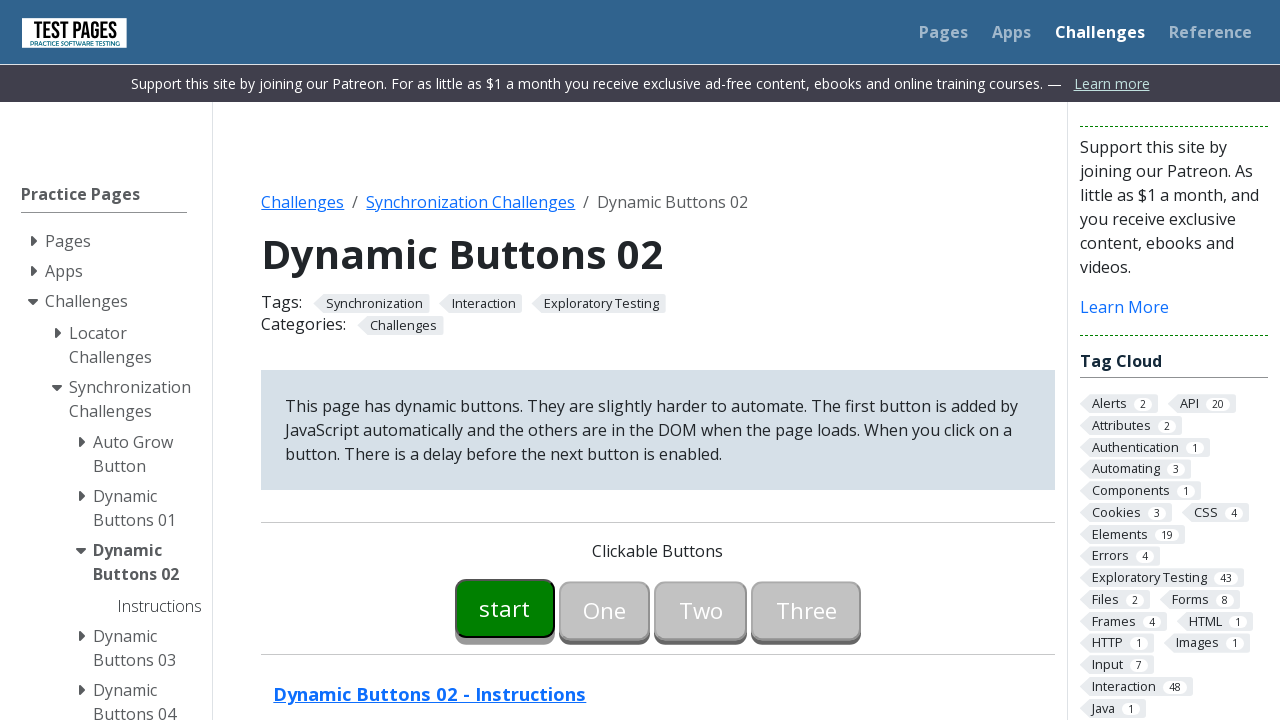